Tests unmarking todo items as complete by unchecking their checkboxes

Starting URL: https://demo.playwright.dev/todomvc

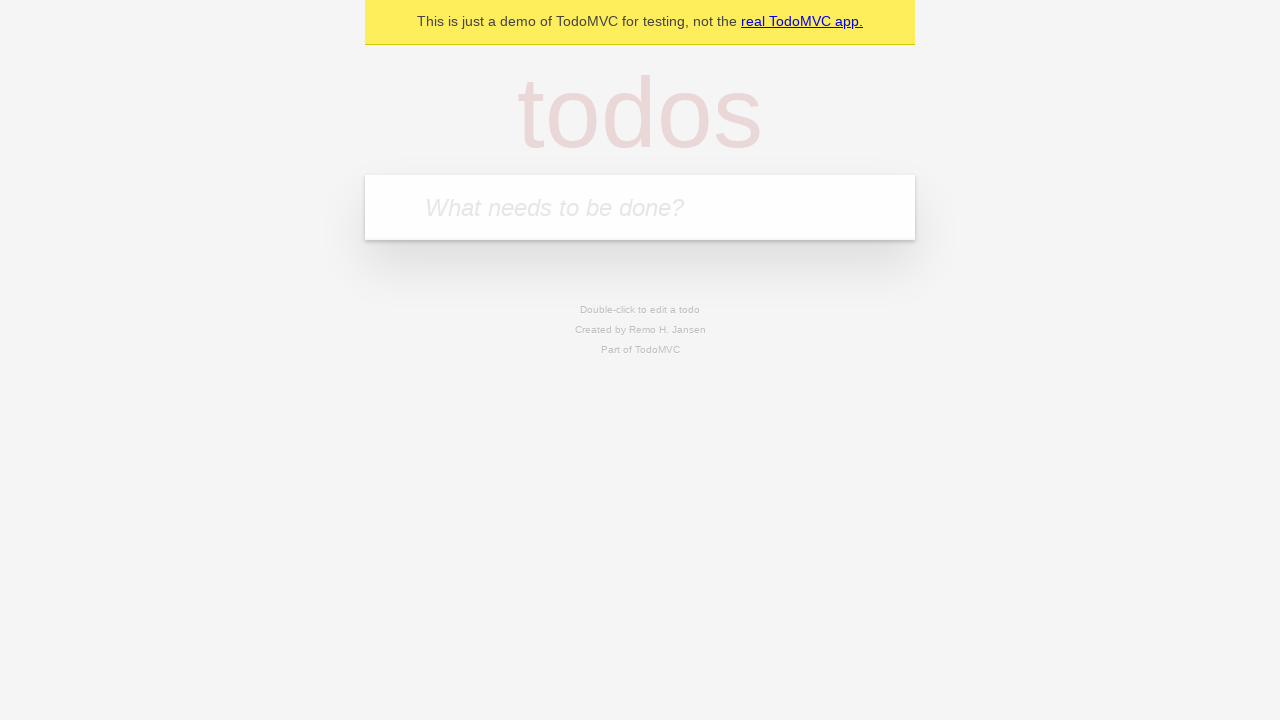

Filled todo input with 'buy some cheese' on internal:attr=[placeholder="What needs to be done?"i]
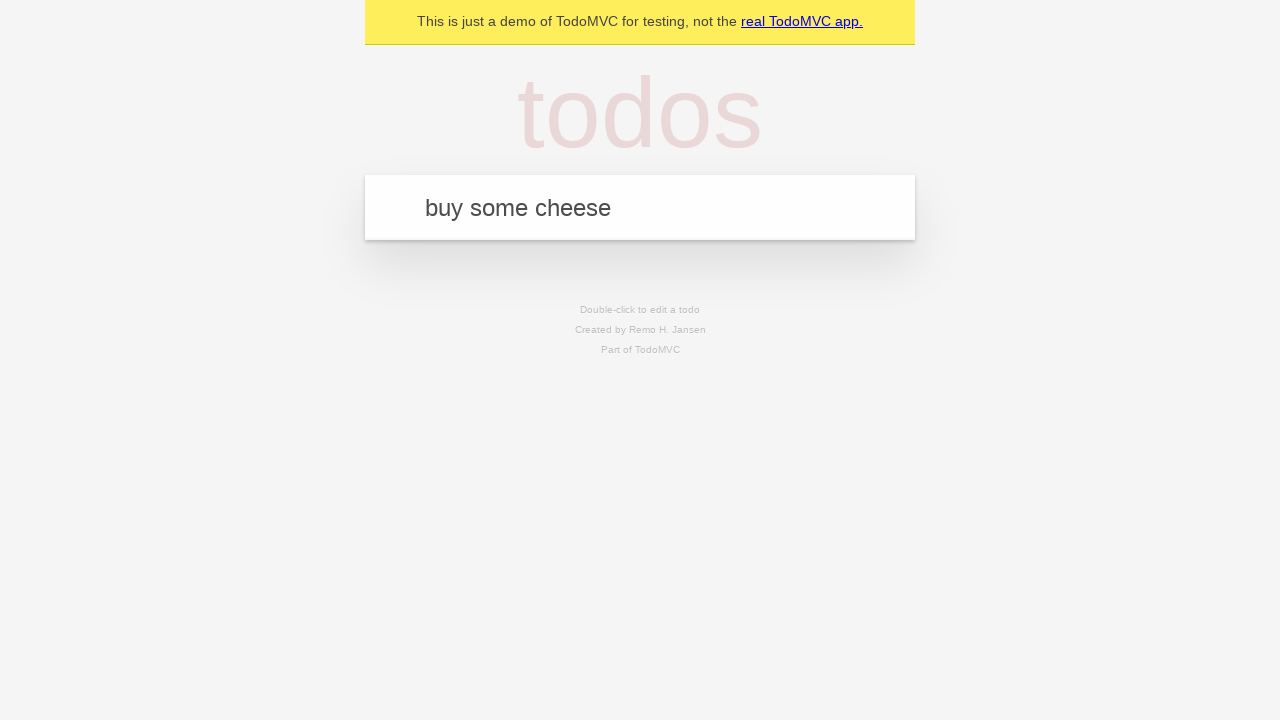

Pressed Enter to create first todo item on internal:attr=[placeholder="What needs to be done?"i]
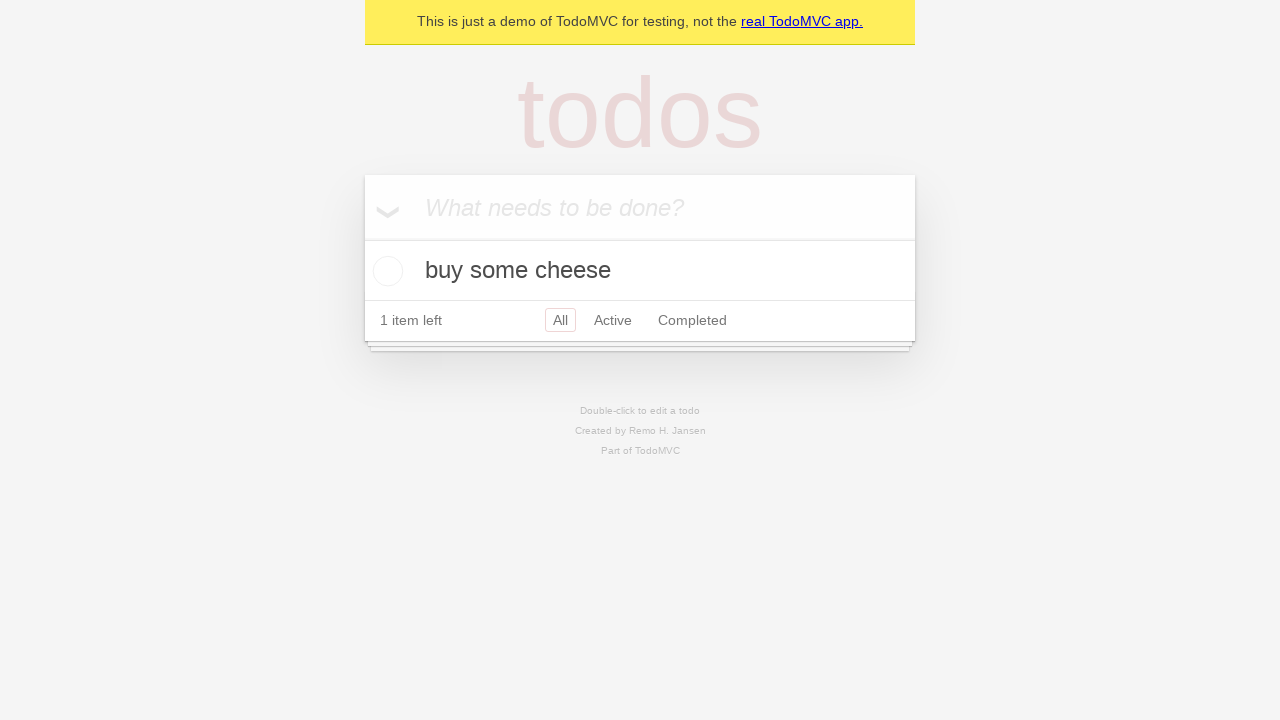

Filled todo input with 'feed the cat' on internal:attr=[placeholder="What needs to be done?"i]
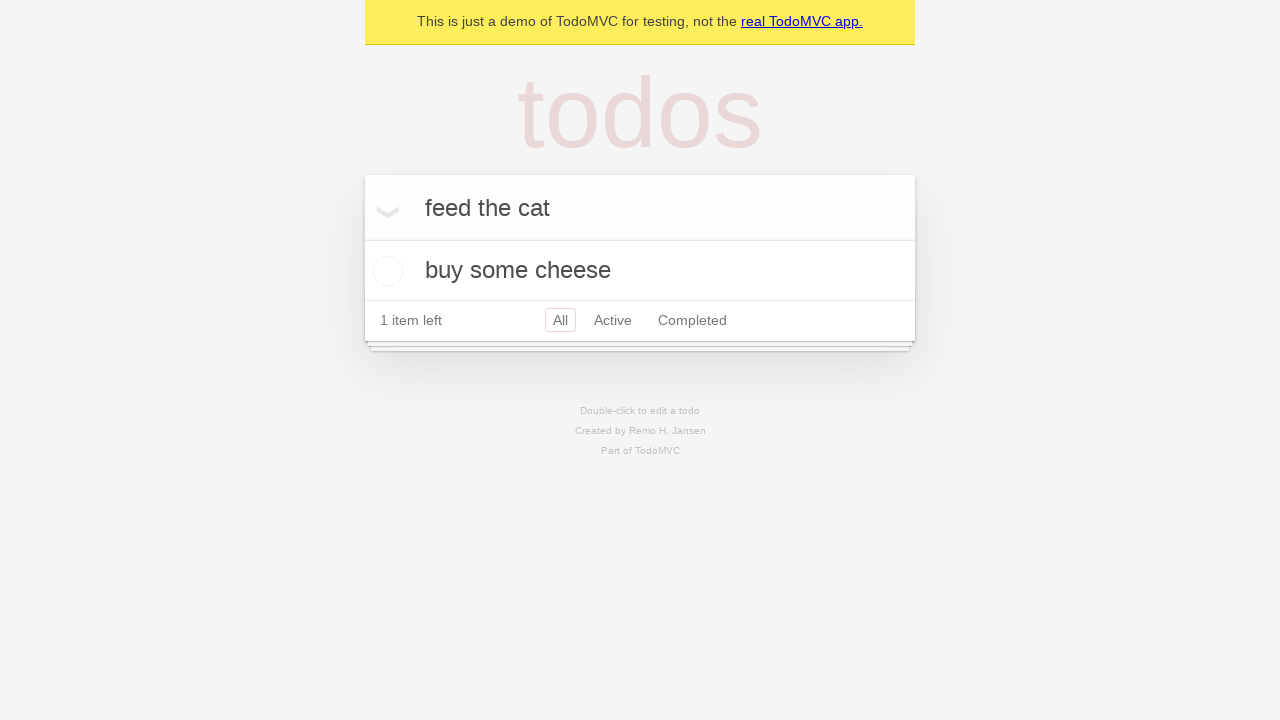

Pressed Enter to create second todo item on internal:attr=[placeholder="What needs to be done?"i]
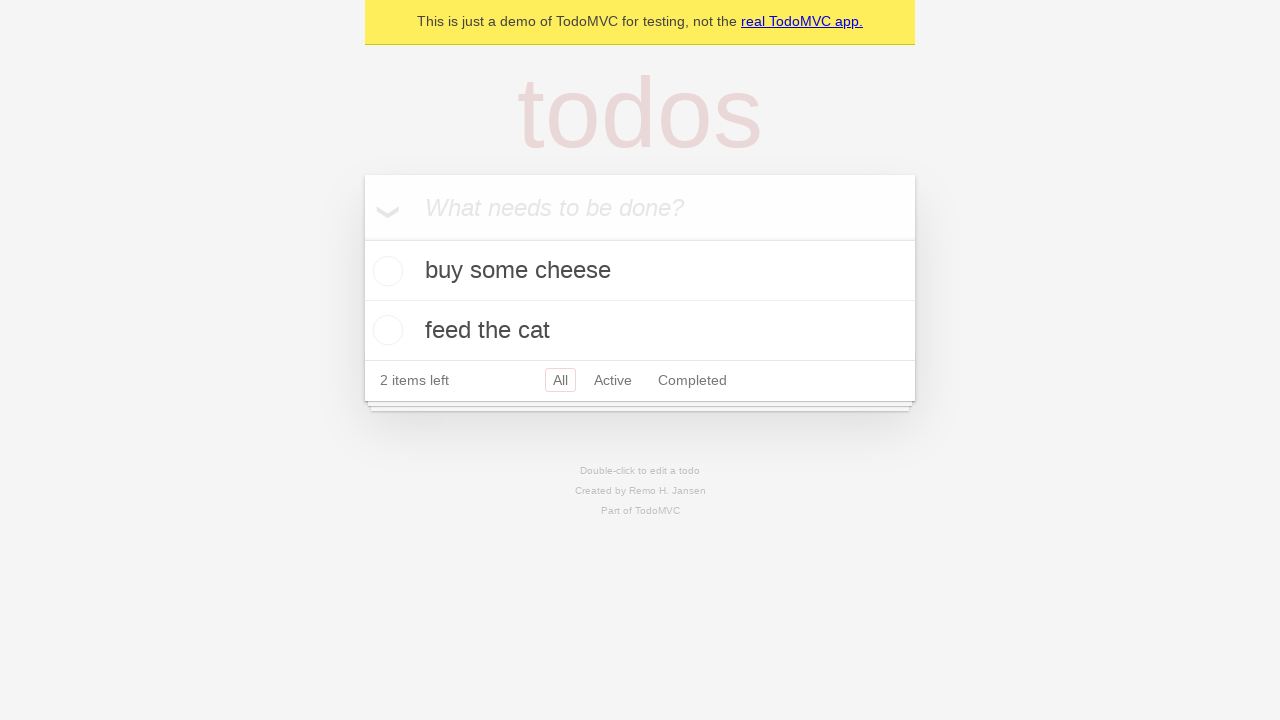

Waited for 2 todo items to be present in the DOM
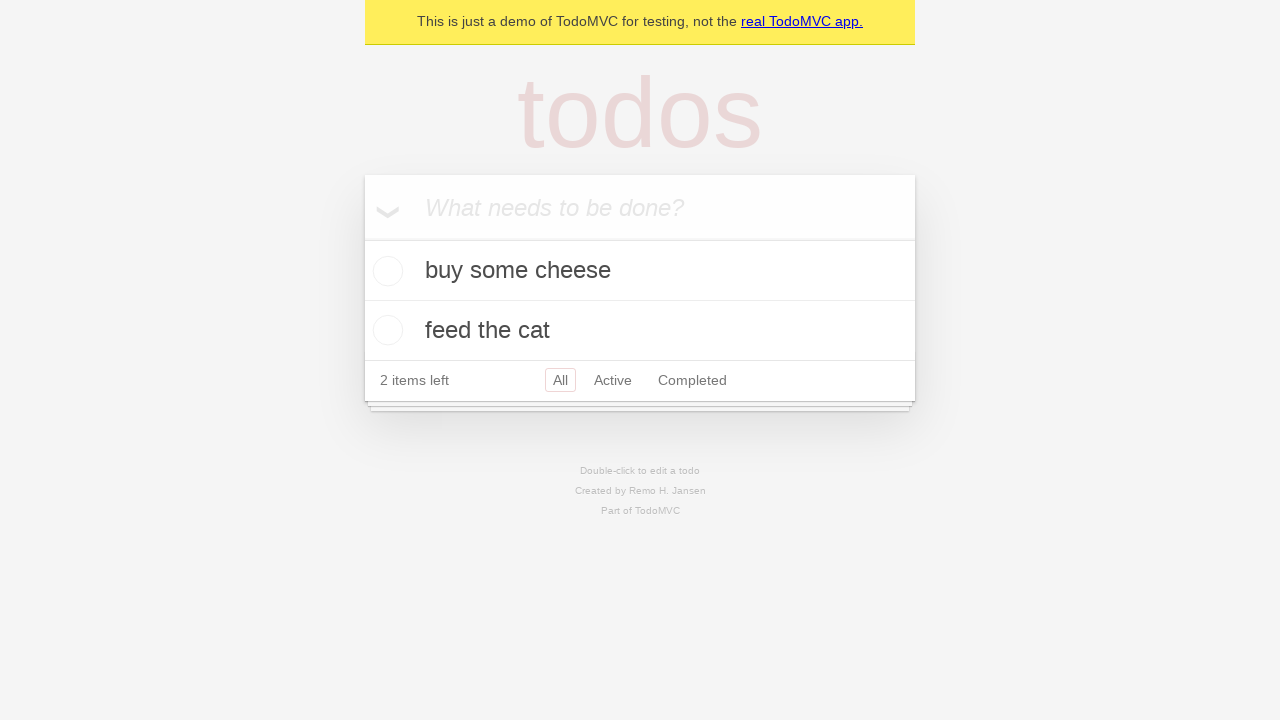

Located the first todo item
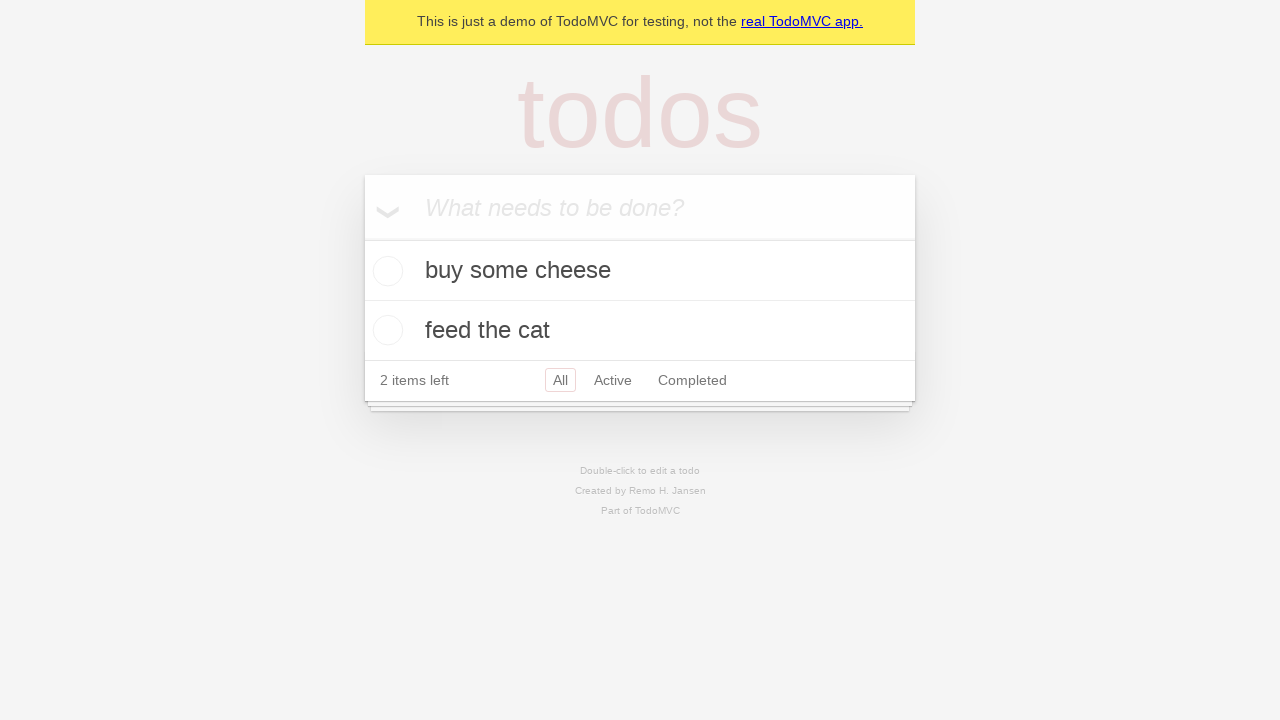

Located the checkbox for the first todo item
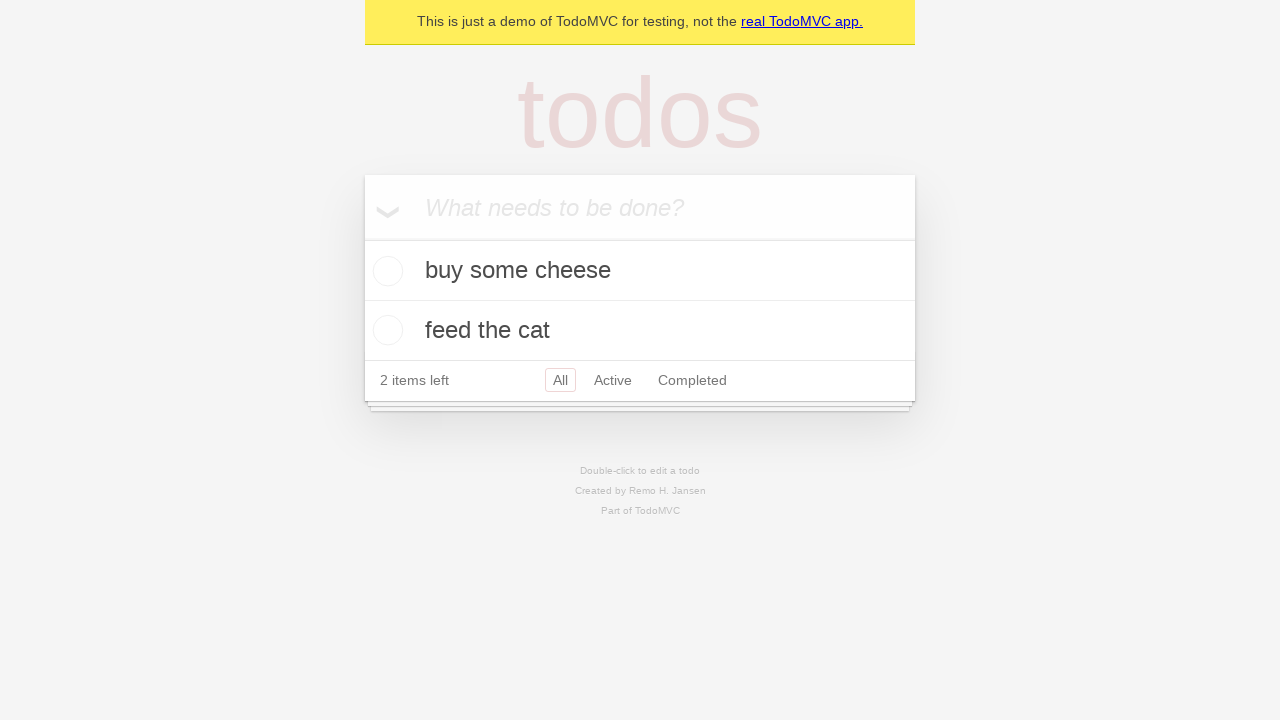

Checked the first todo item as complete at (385, 271) on internal:testid=[data-testid="todo-item"s] >> nth=0 >> internal:role=checkbox
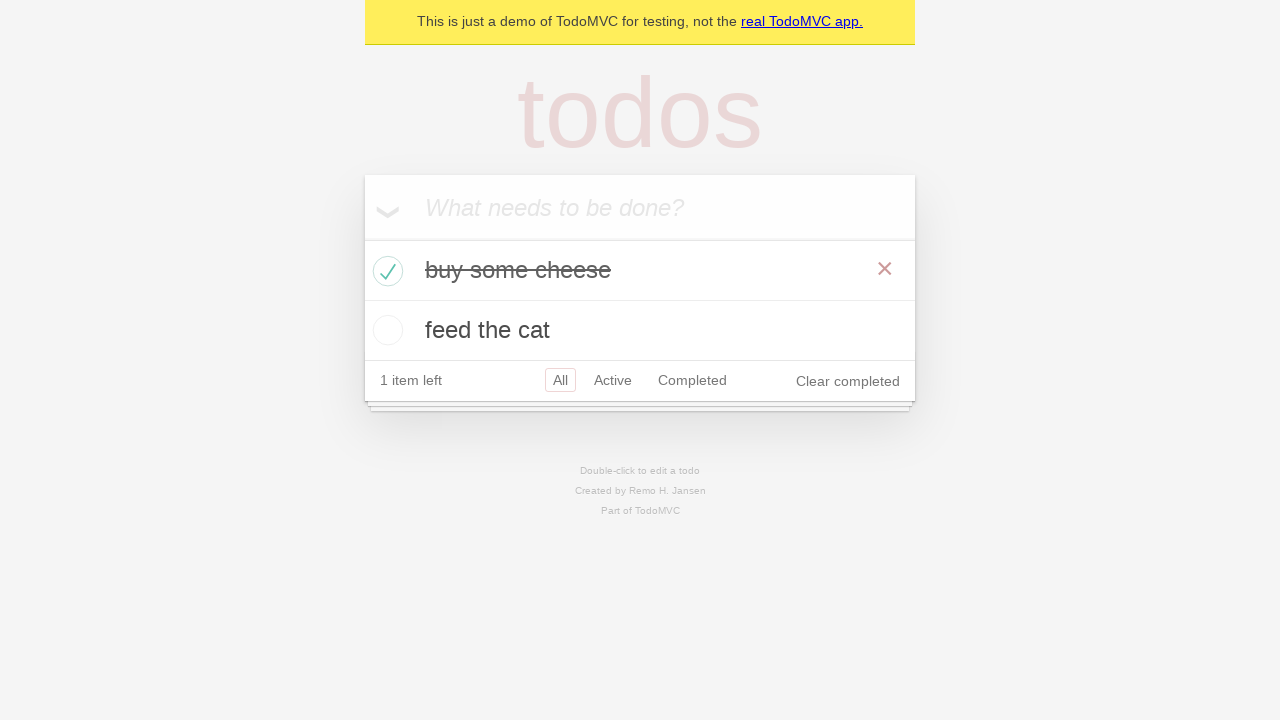

Unchecked the first todo item to mark it as incomplete at (385, 271) on internal:testid=[data-testid="todo-item"s] >> nth=0 >> internal:role=checkbox
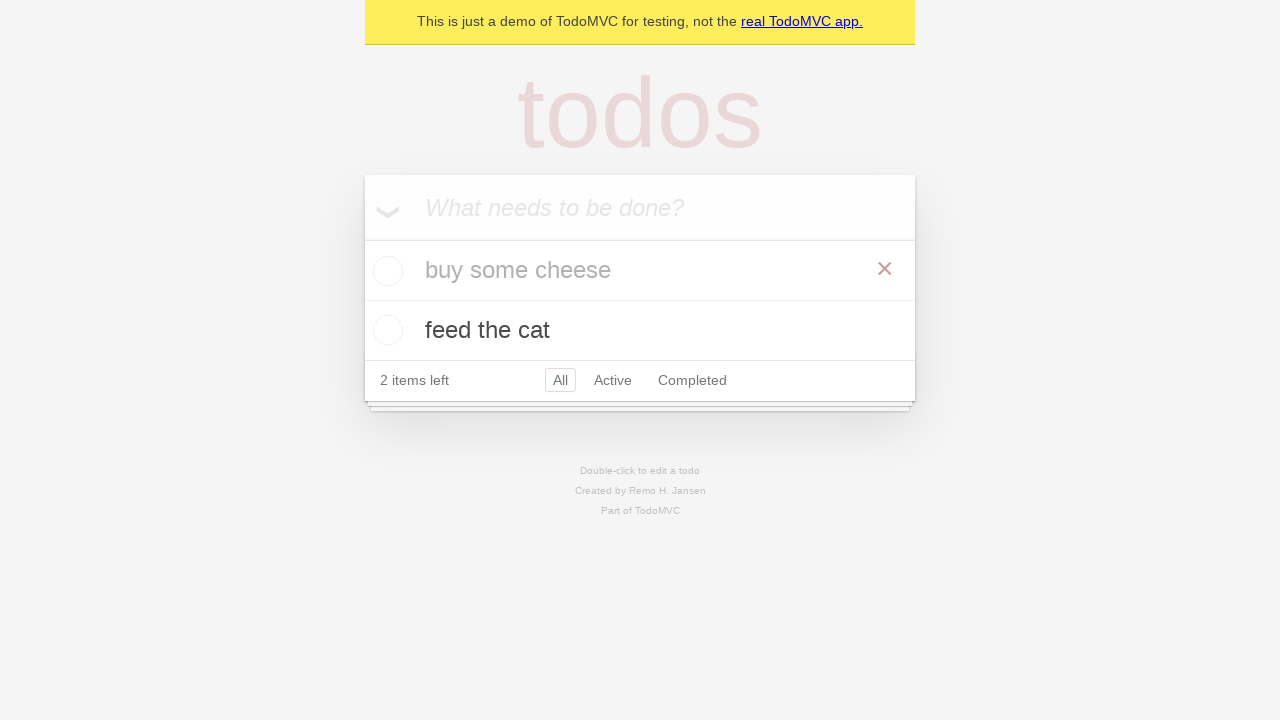

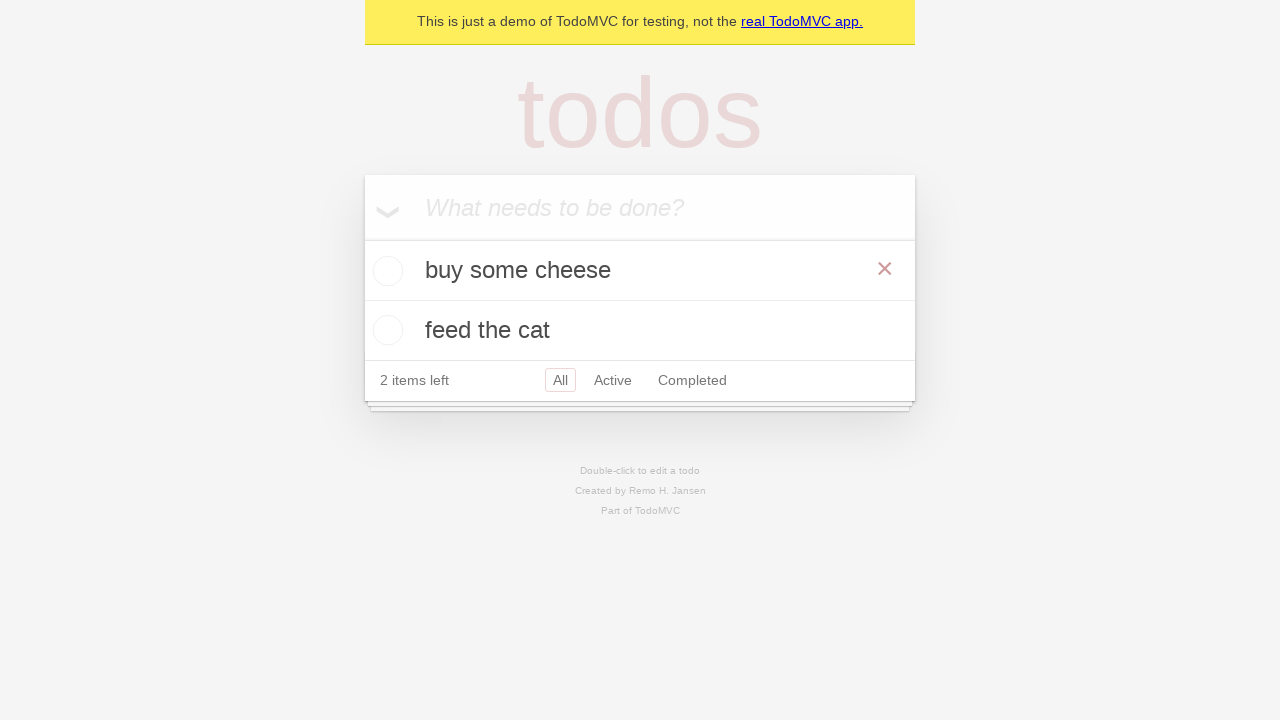